Performs a search on Journal du Hacker and verifies that search results are displayed.

Starting URL: https://www.journalduhacker.net/search?utf8=%E2%9C%93&q=linux&what=all&order=relevance&page=1

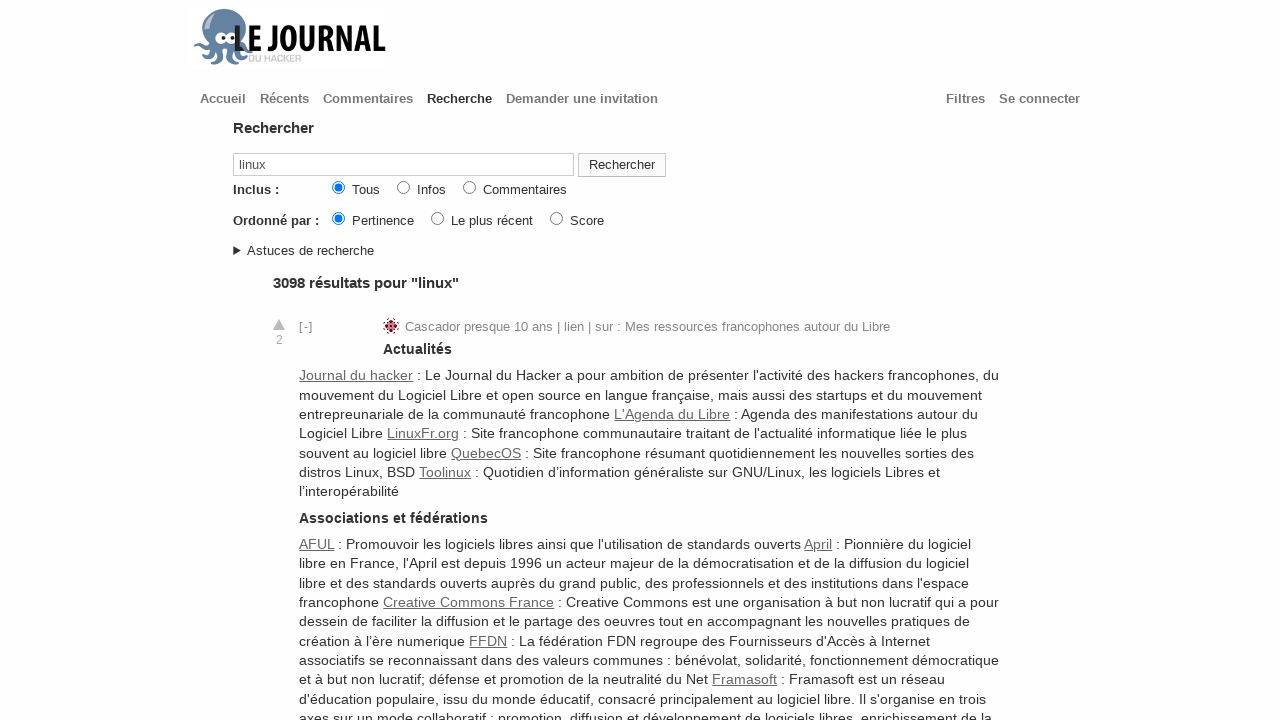

Search results loaded on page 1
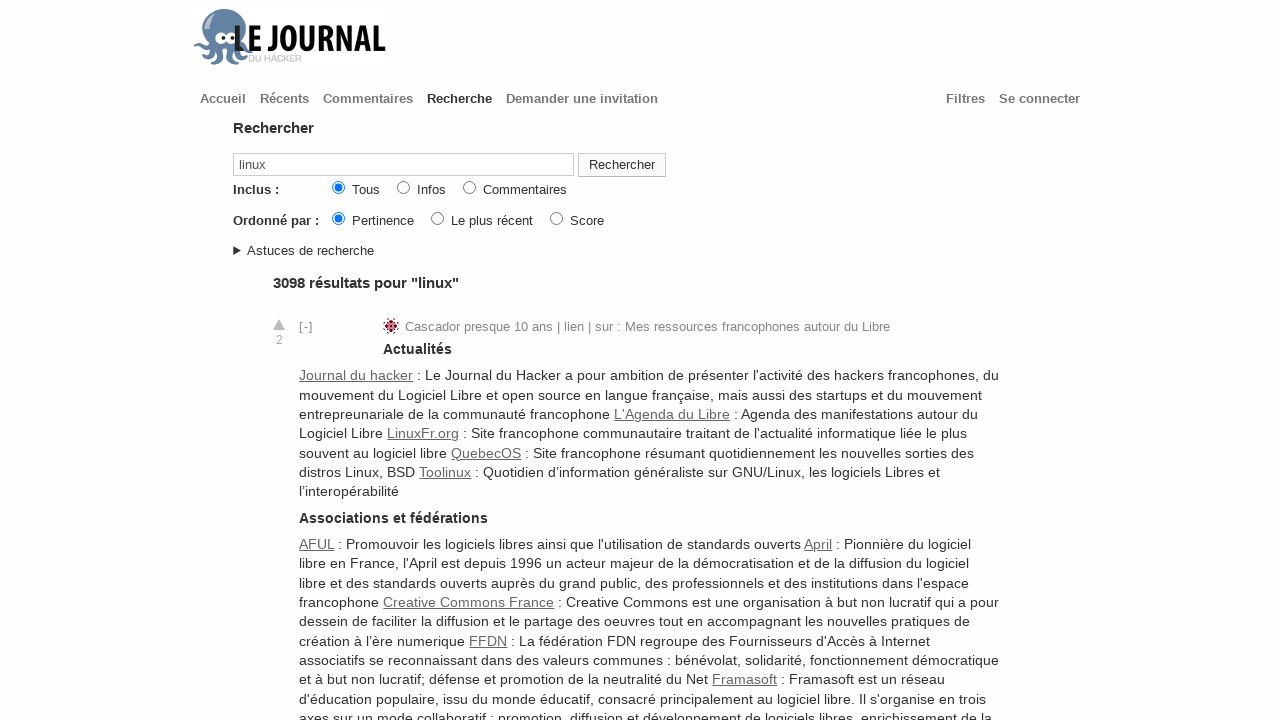

Verified search result links are present
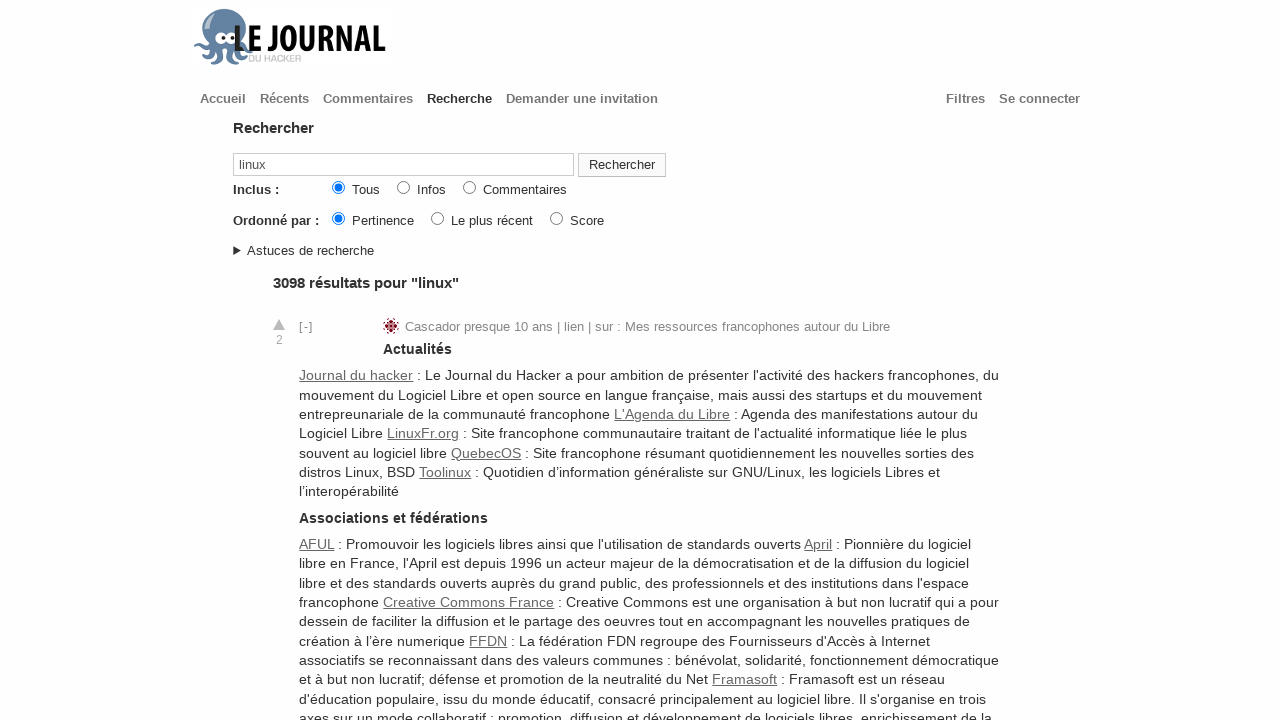

Navigated to page 2 of search results
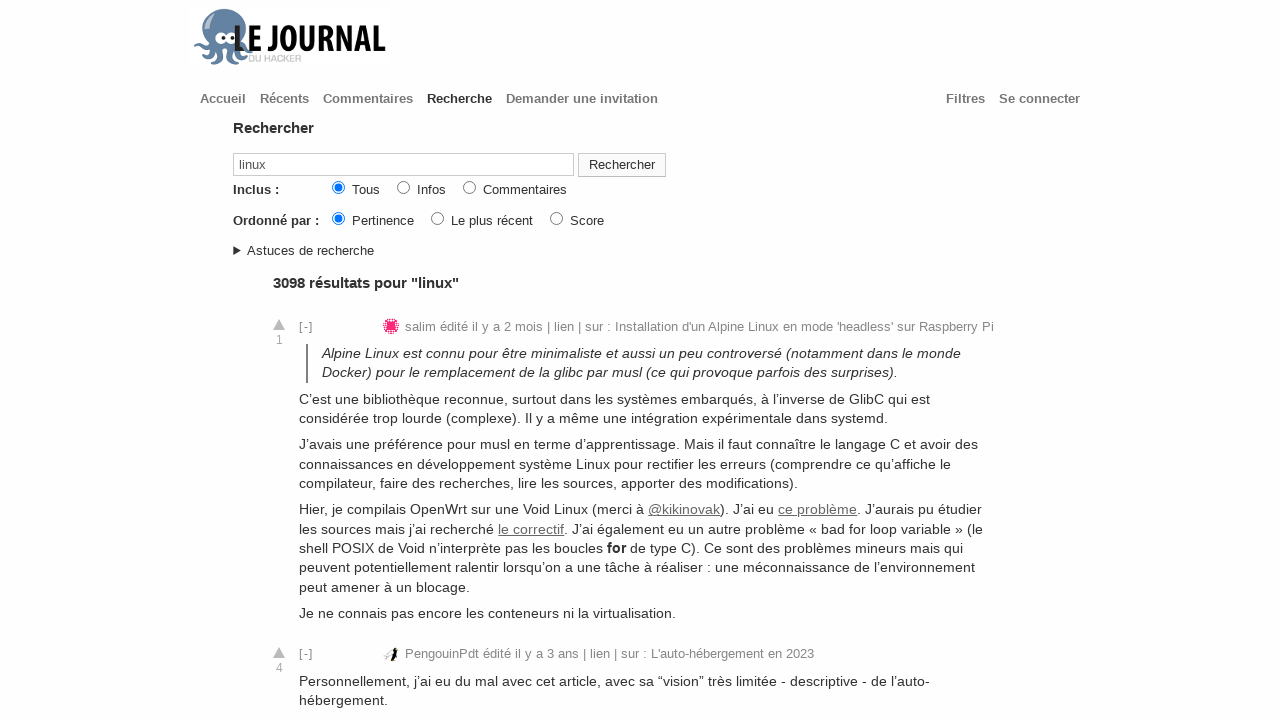

Search results loaded on page 2
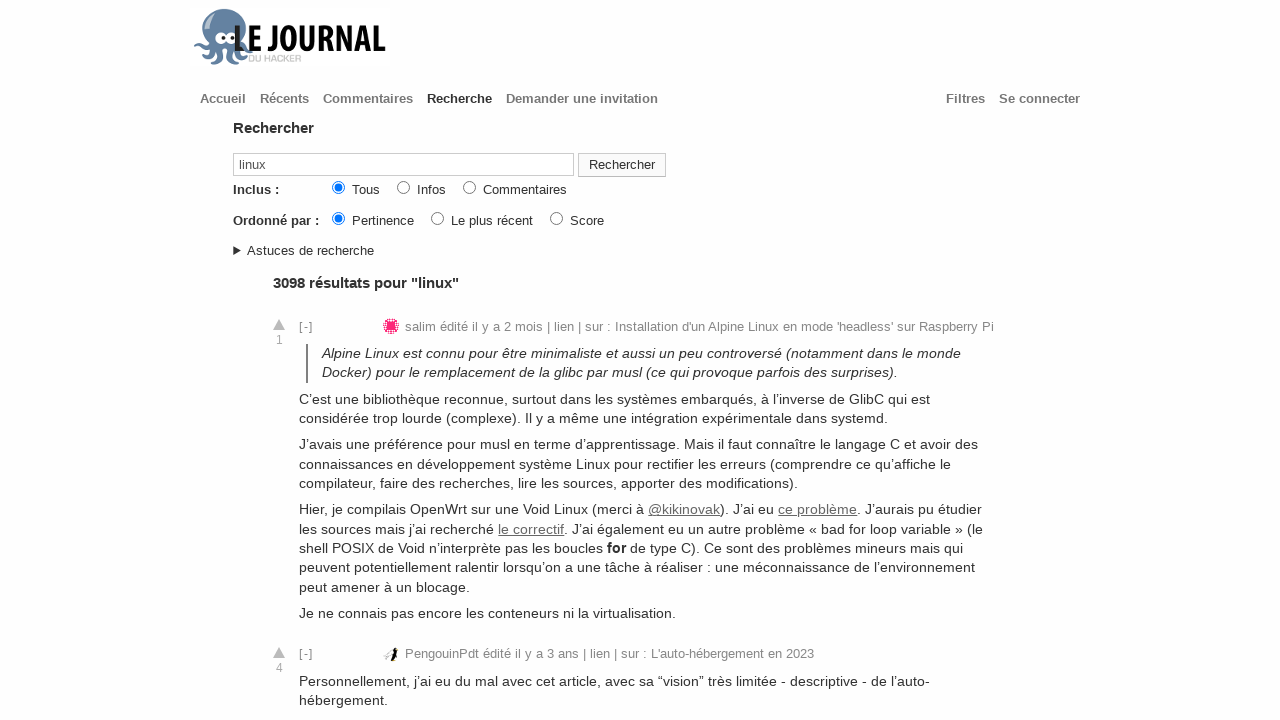

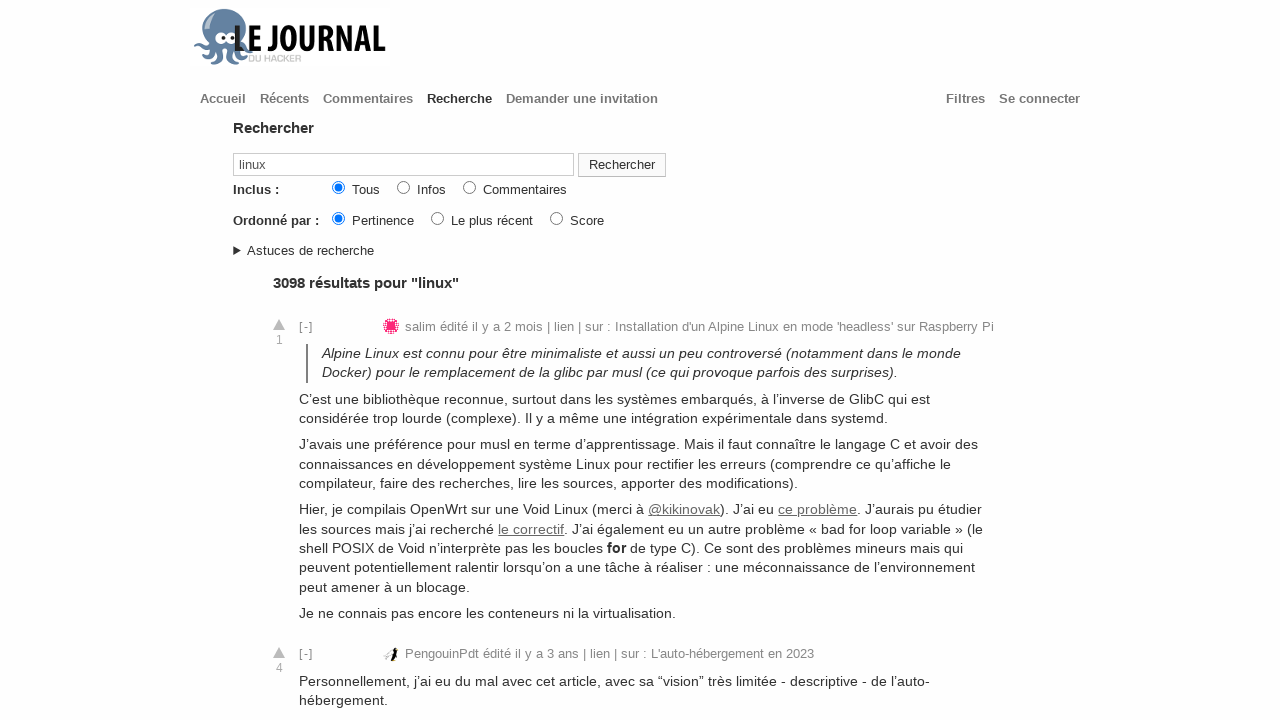